Tests handling of multiple browser tabs by opening a new tab, navigating between tabs, and interacting with elements on different tabs

Starting URL: https://www.selenium.dev/

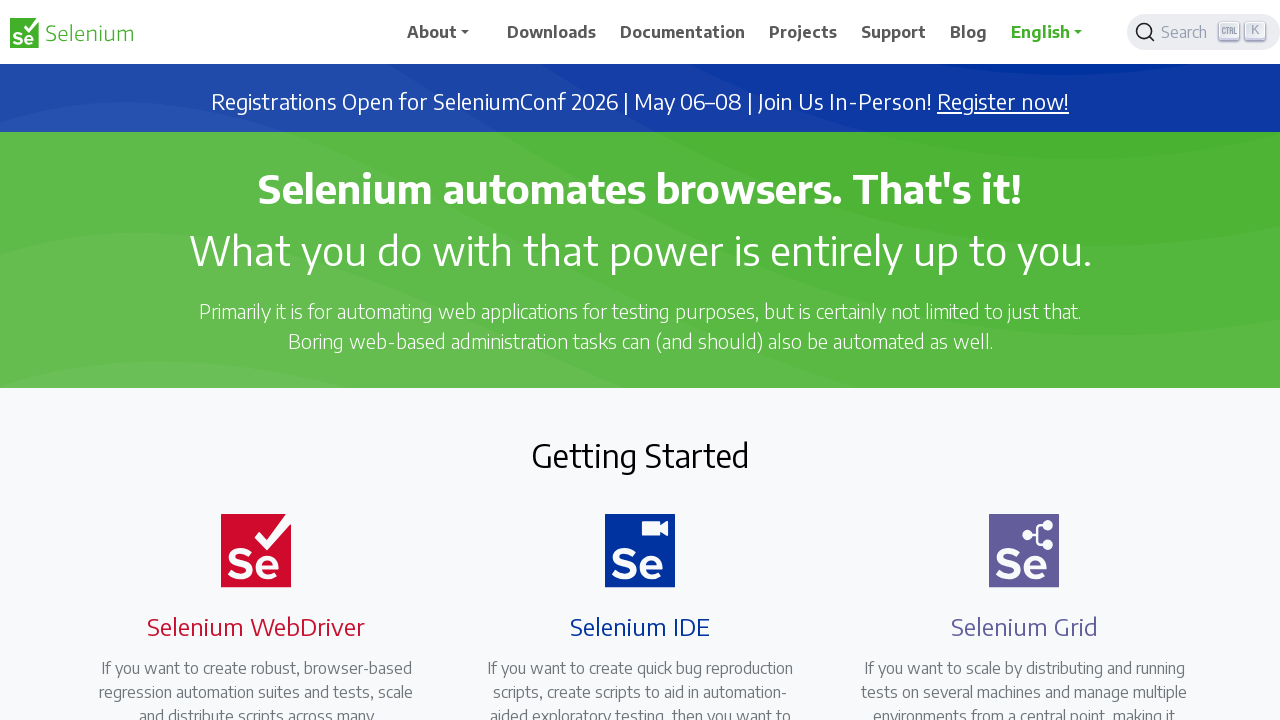

Opened new browser tab
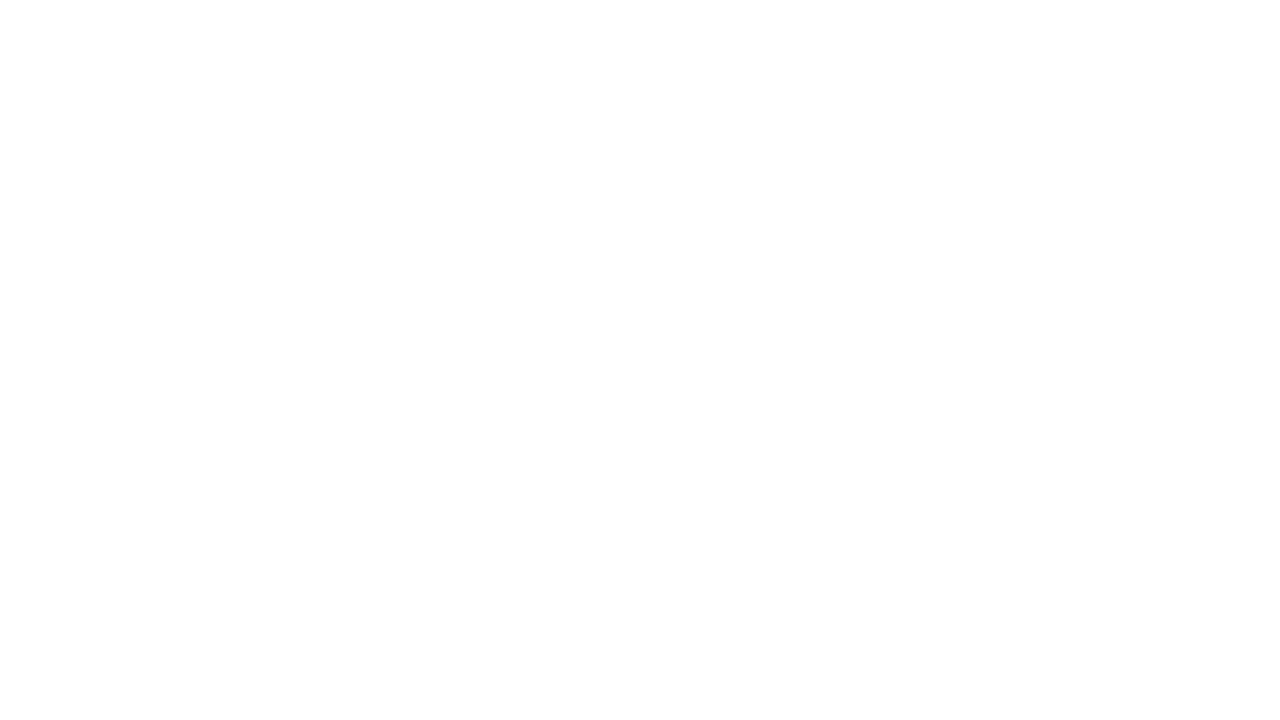

Navigated to Playwright documentation site
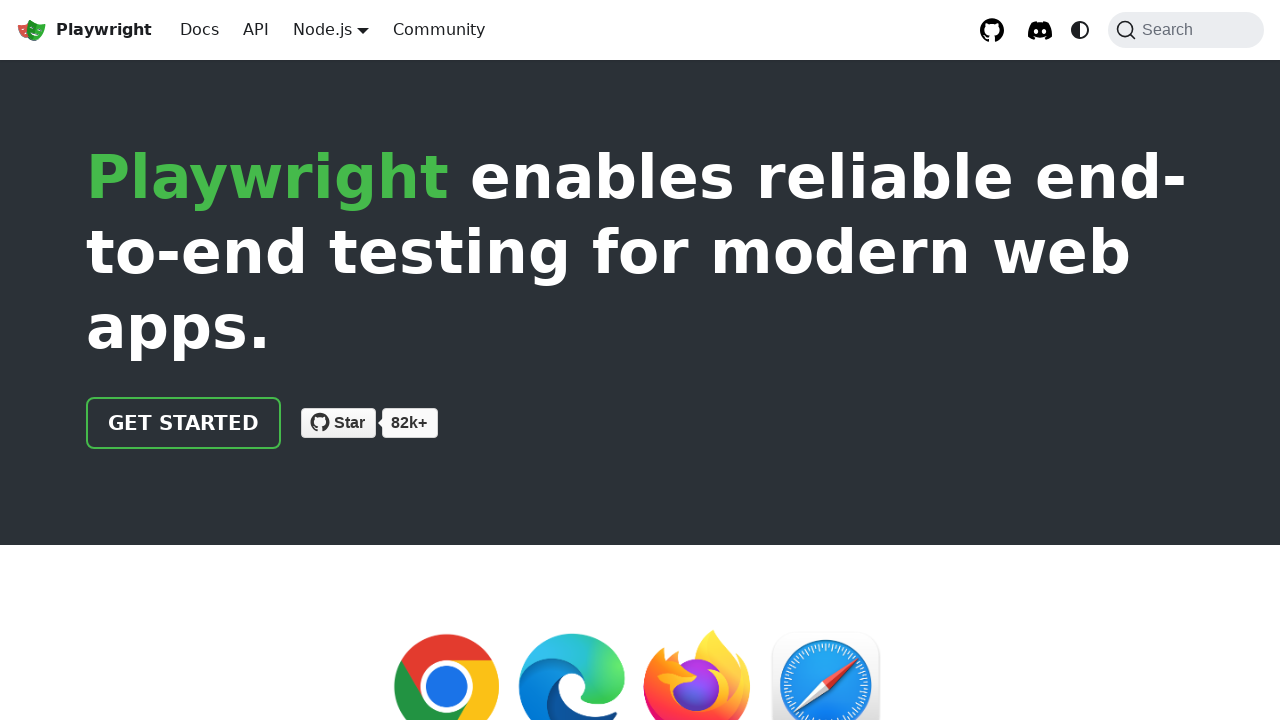

Clicked Get Started button on Playwright tab at (184, 423) on .getStarted_Sjon
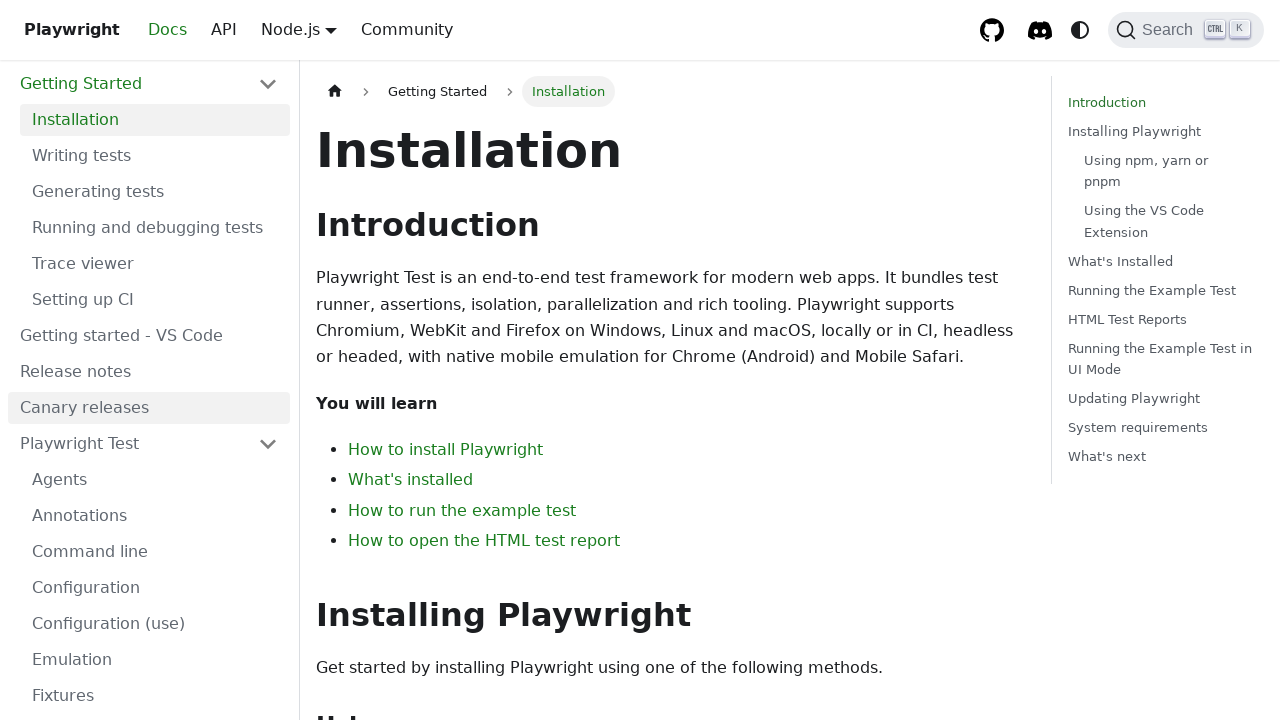

Introduction section loaded on Playwright tab
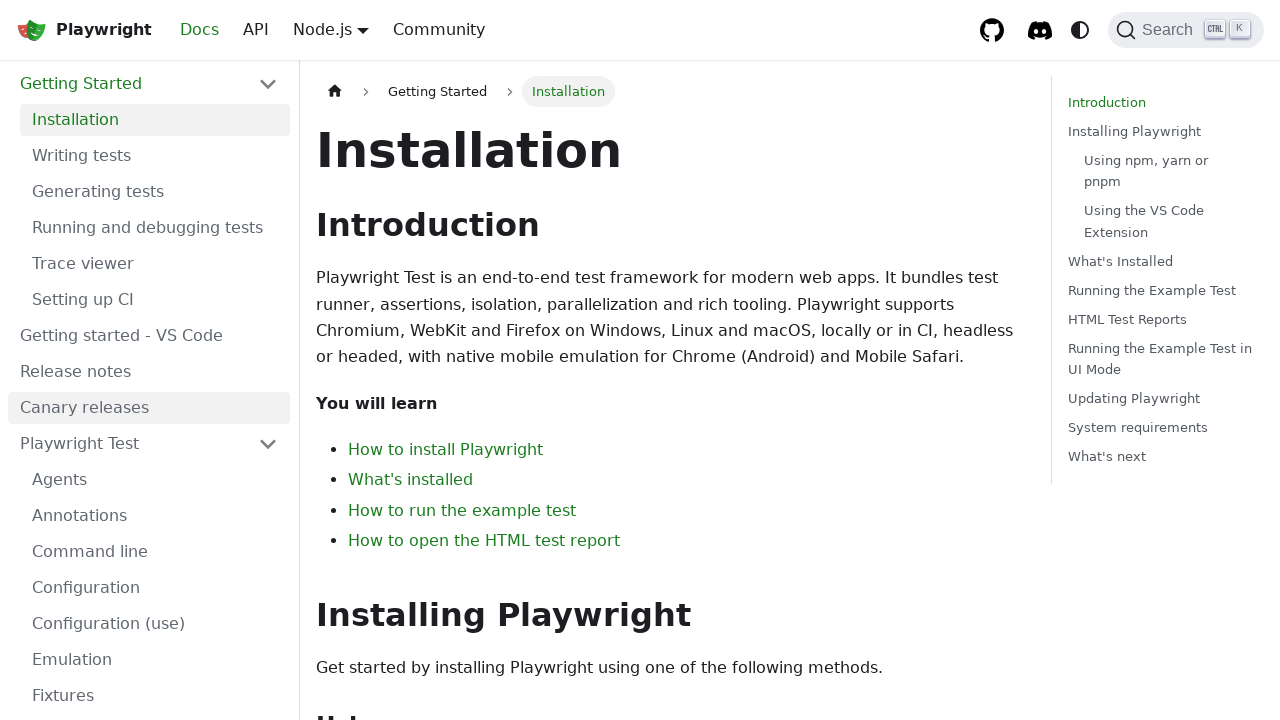

Switched back to Selenium tab and clicked Downloads at (552, 32) on xpath=//span[normalize-space()="Downloads"]
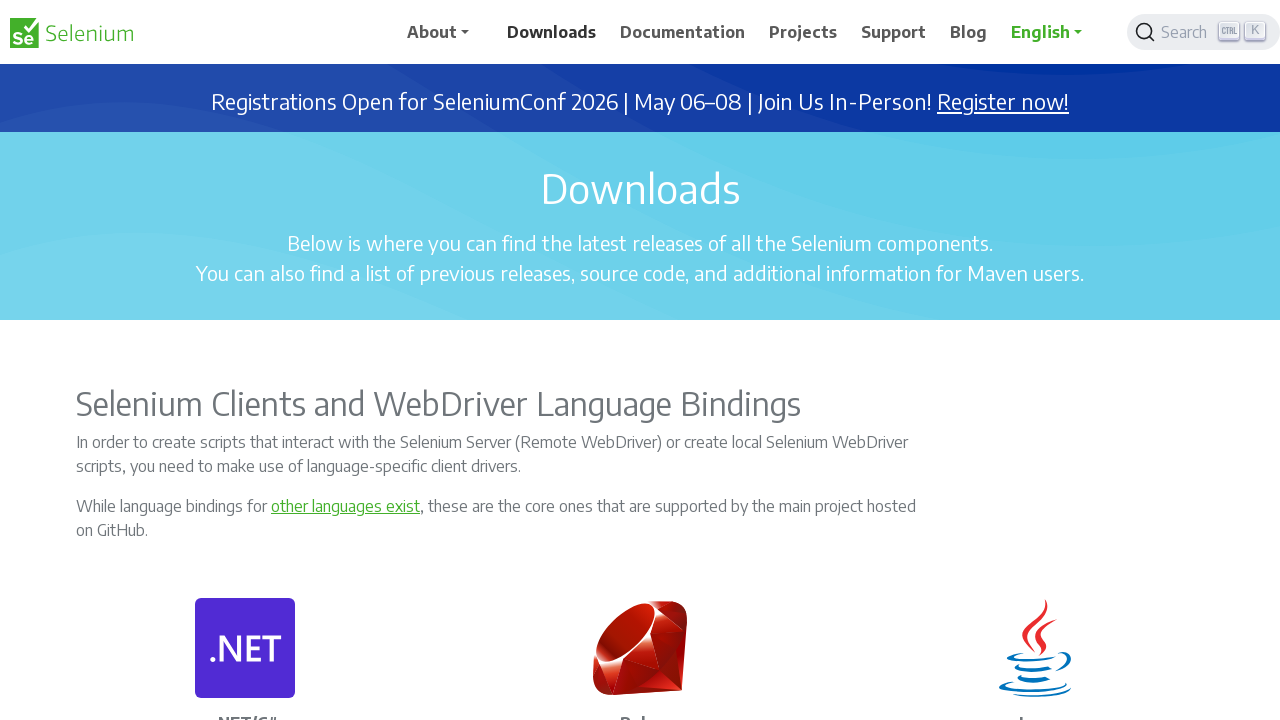

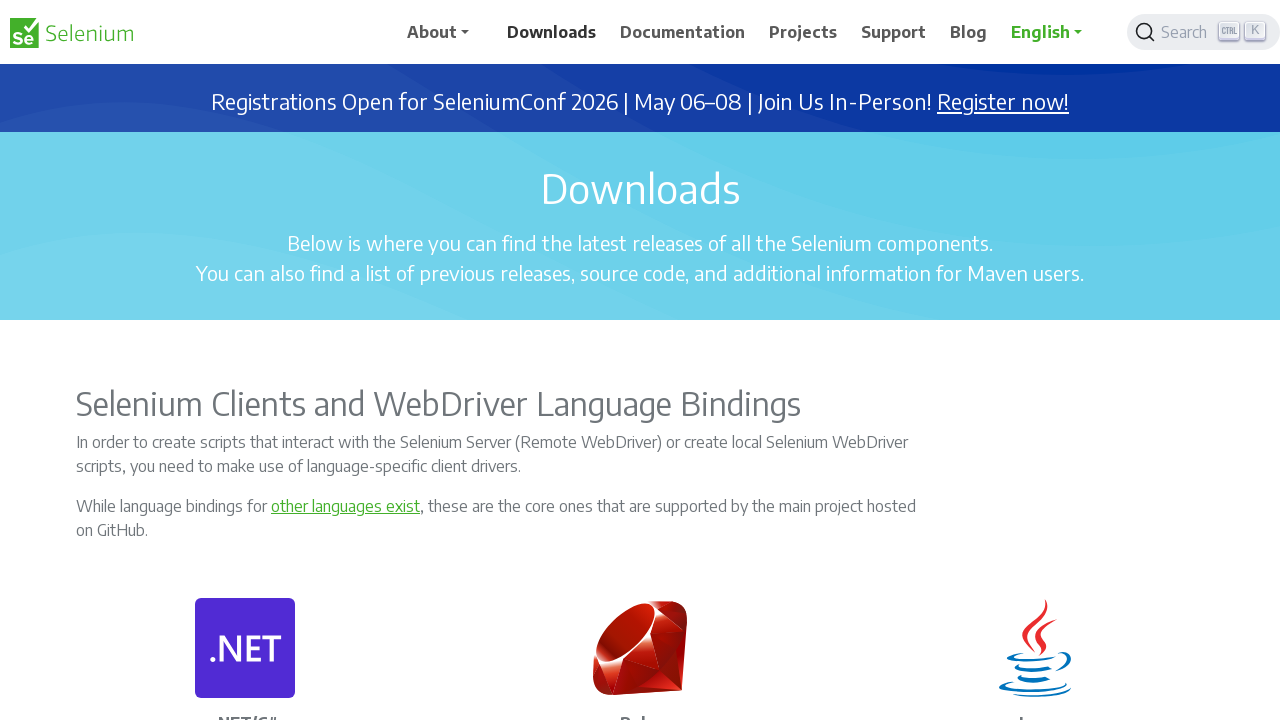